Tests mobile view navigation by setting device metrics, clicking on the navigation toggle menu, and verifying the title text is displayed

Starting URL: https://rahulshettyacademy.com/angularAppdemo/

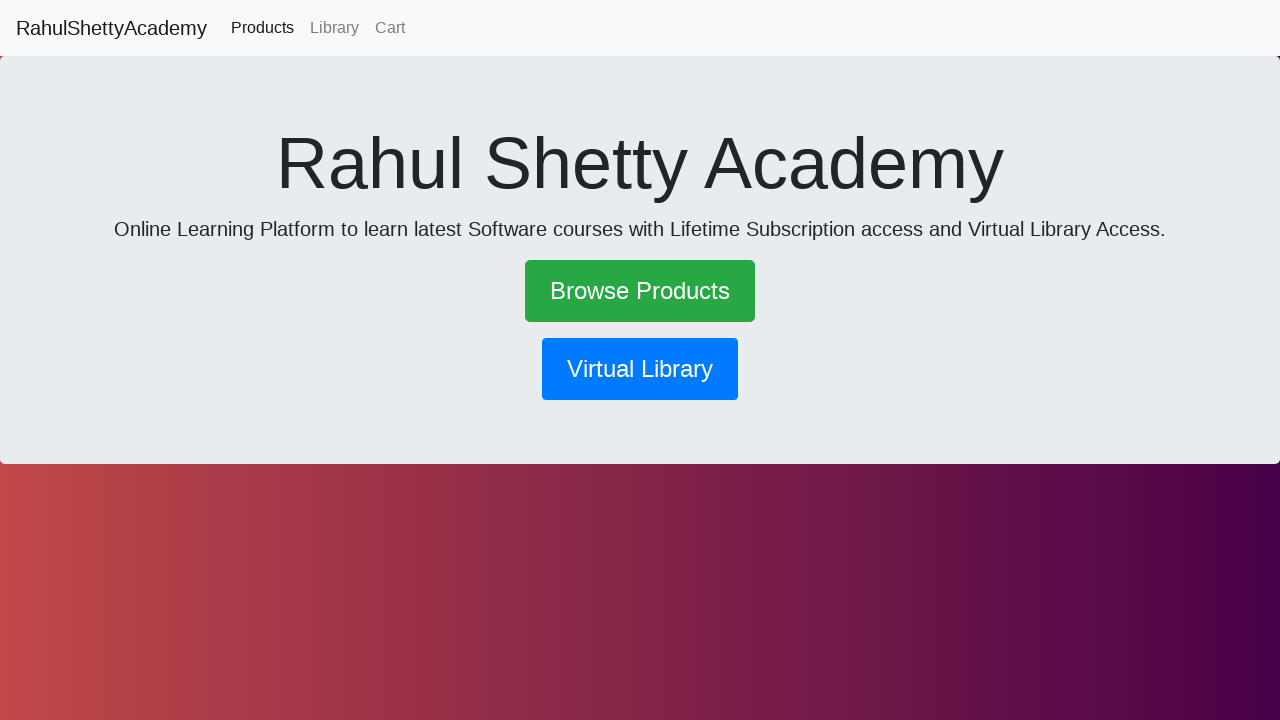

Navigated to https://rahulshettyacademy.com/angularAppdemo/
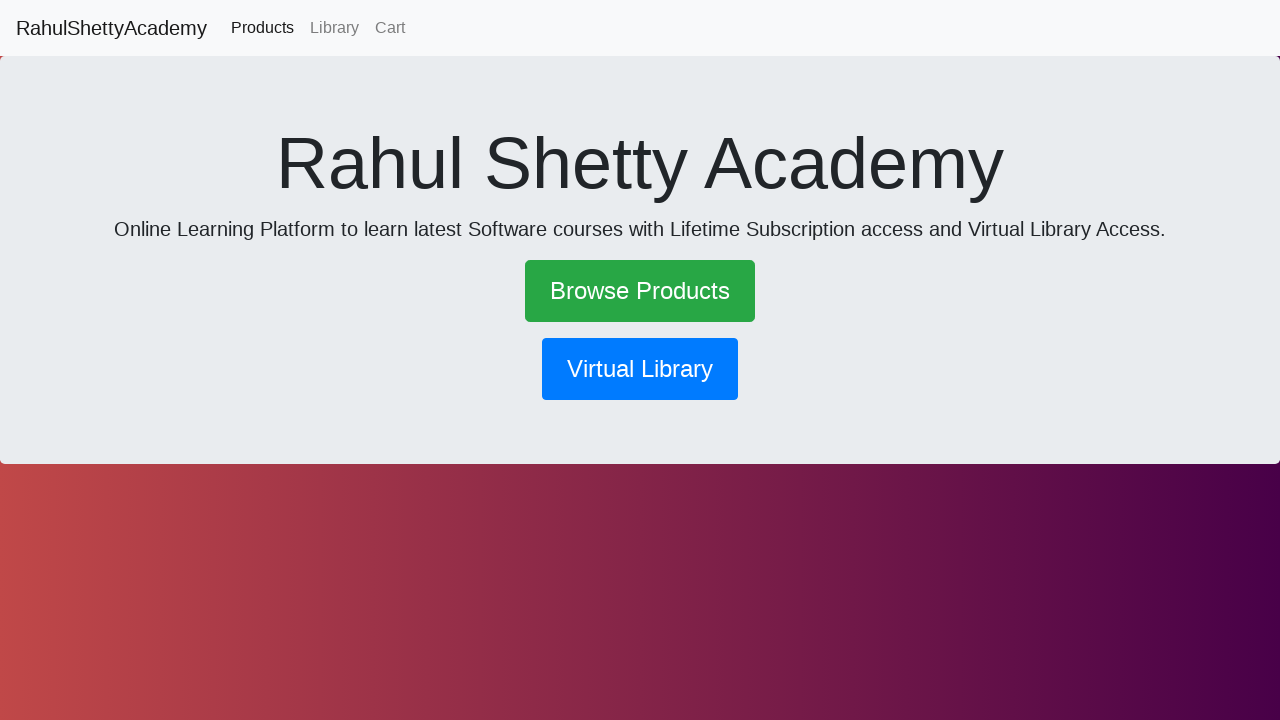

Set mobile viewport to 412x915
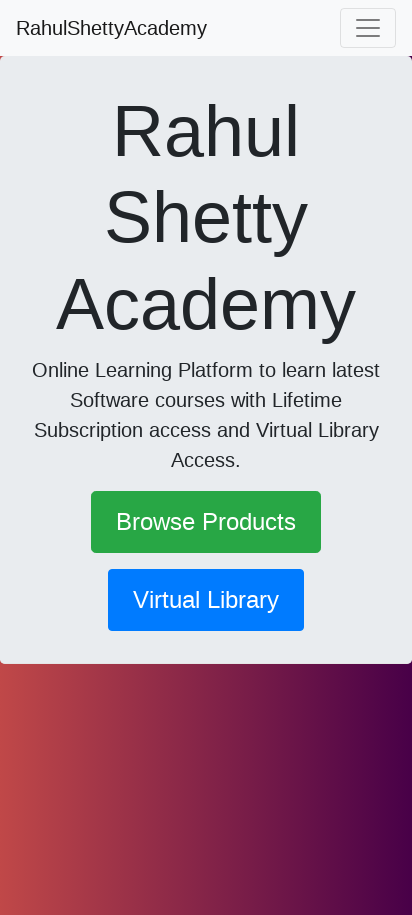

Waited for page to load (networkidle)
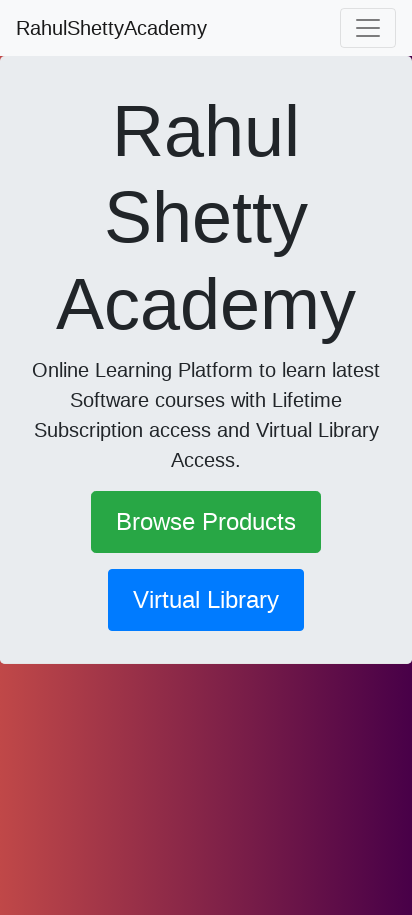

Clicked on navigation toggle menu at (368, 28) on xpath=//*[@aria-label='Toggle navigation']
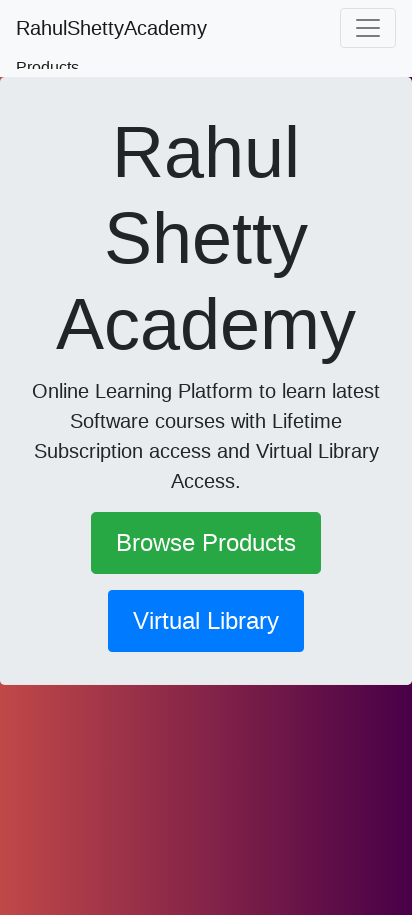

Verified title text 'RahulShettyAcademy' is displayed
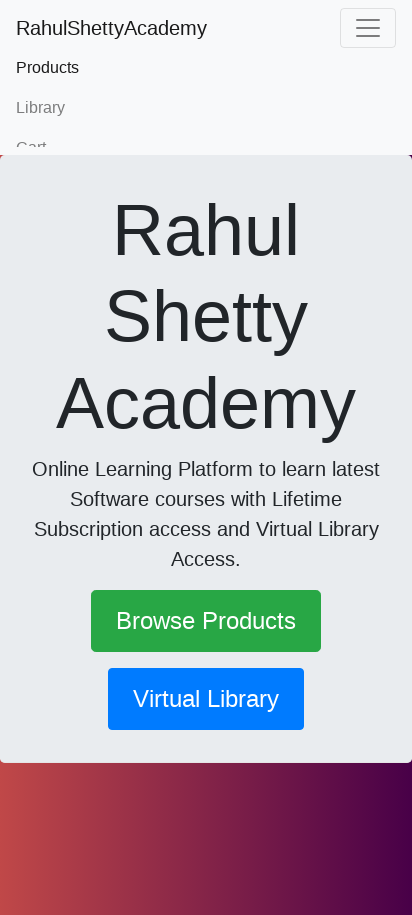

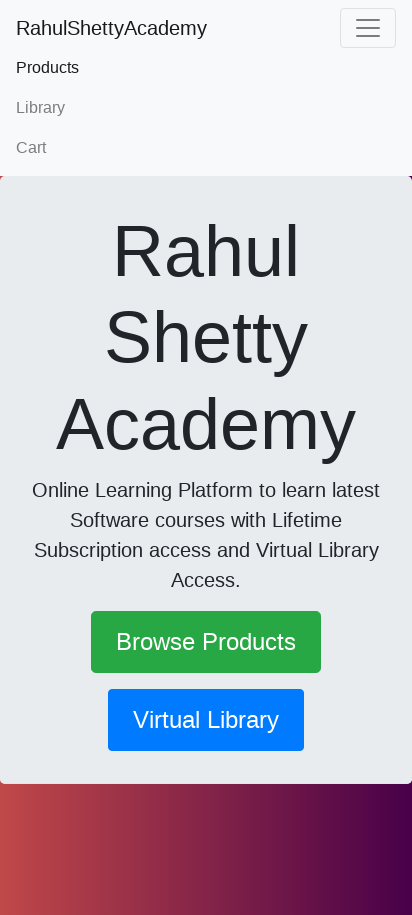